Opens GitHub homepage and verifies that "GitHub" appears in the page title

Starting URL: https://github.com

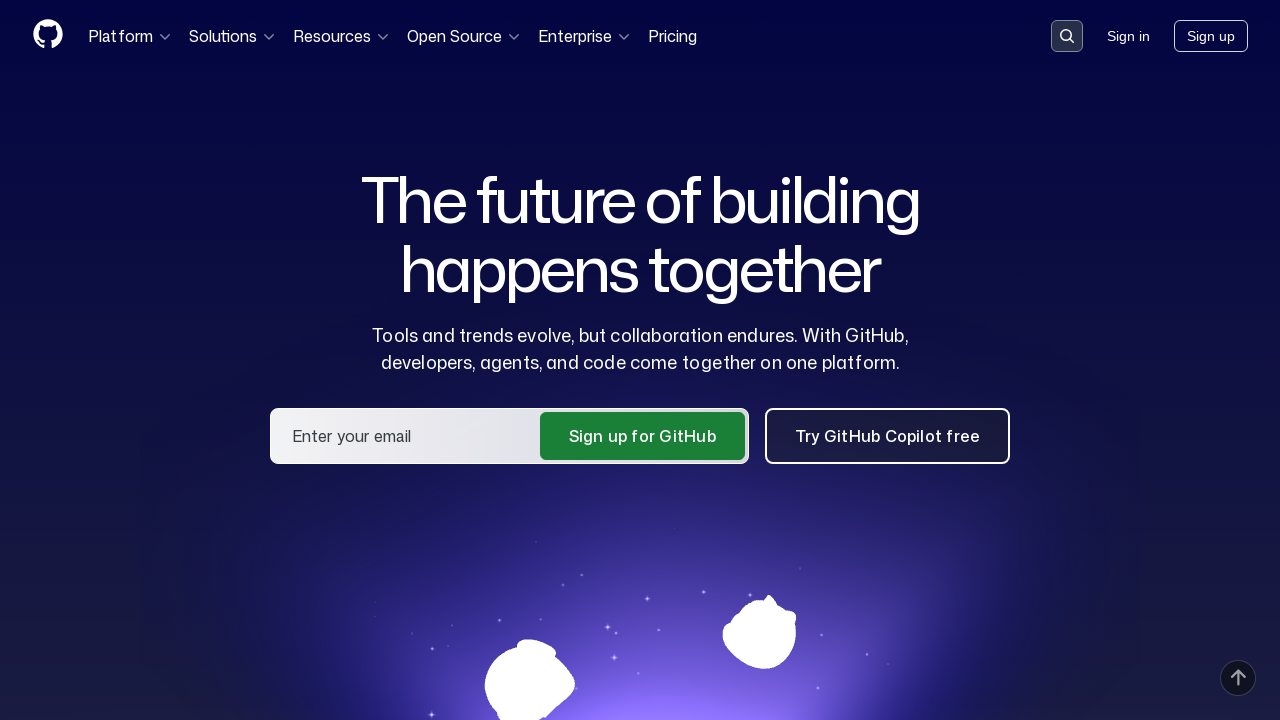

Navigated to GitHub homepage
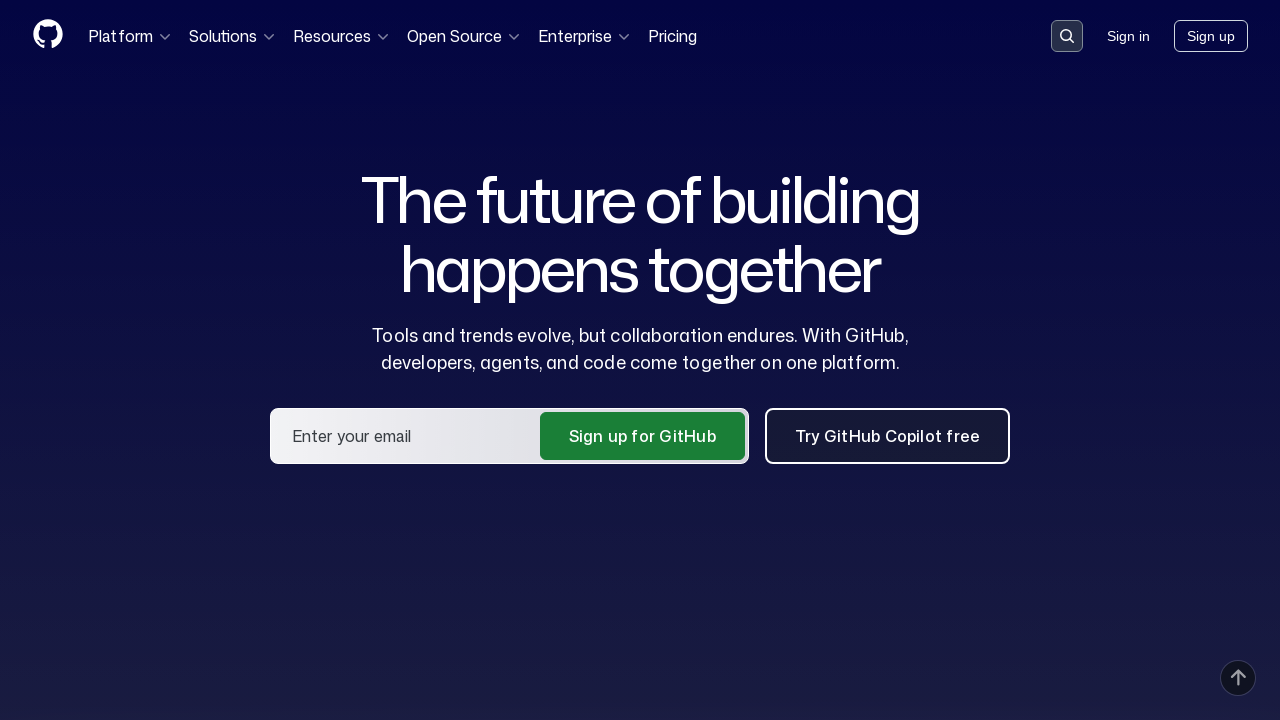

Waited for page to load (DOM content loaded)
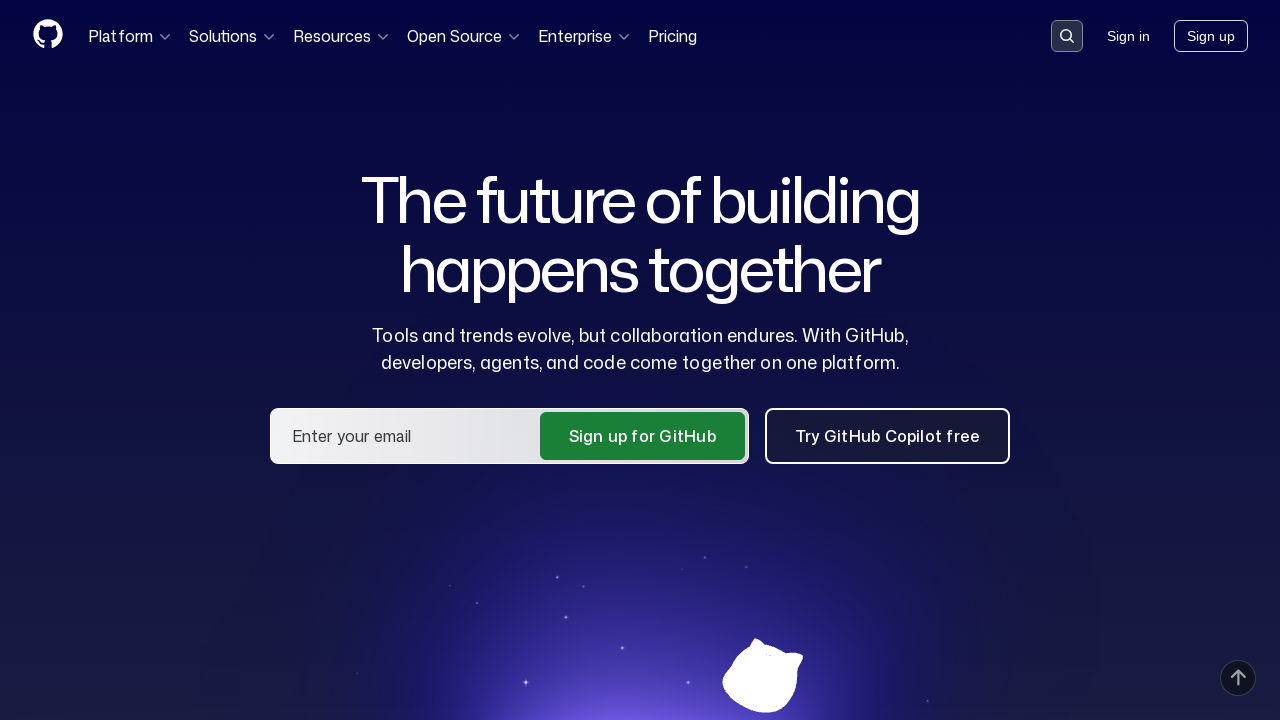

Verified that 'GitHub' appears in page title
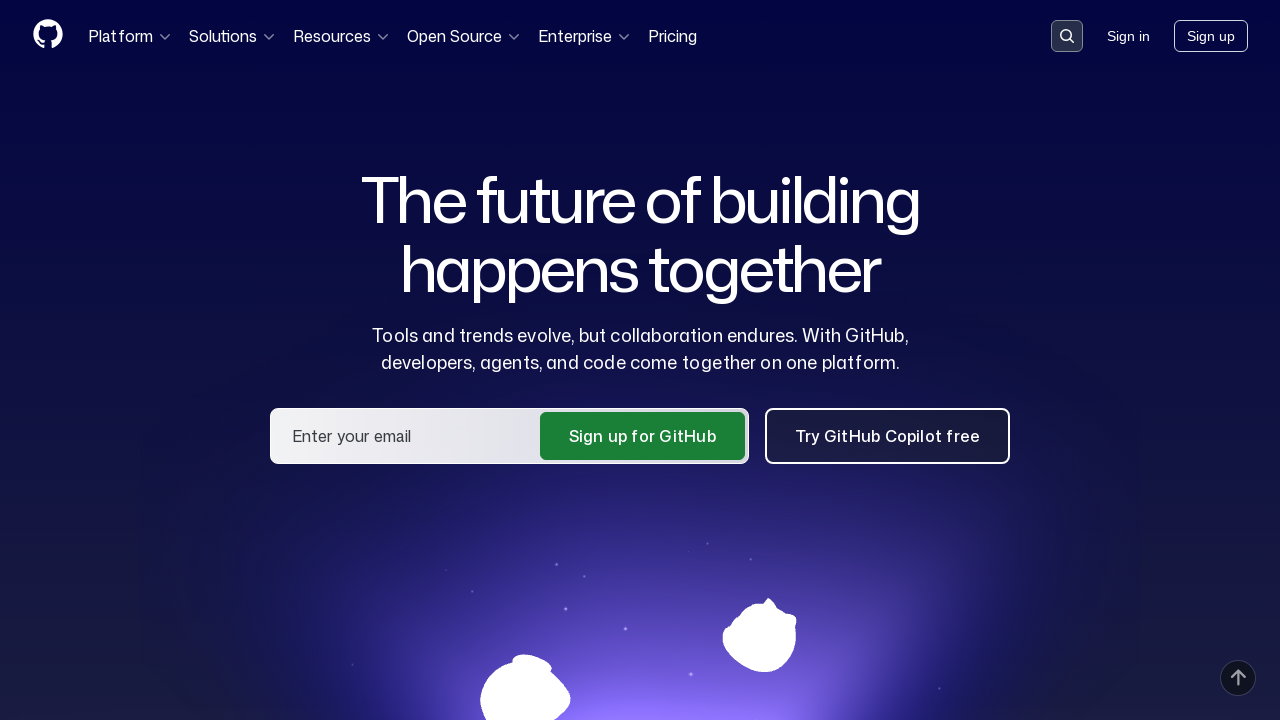

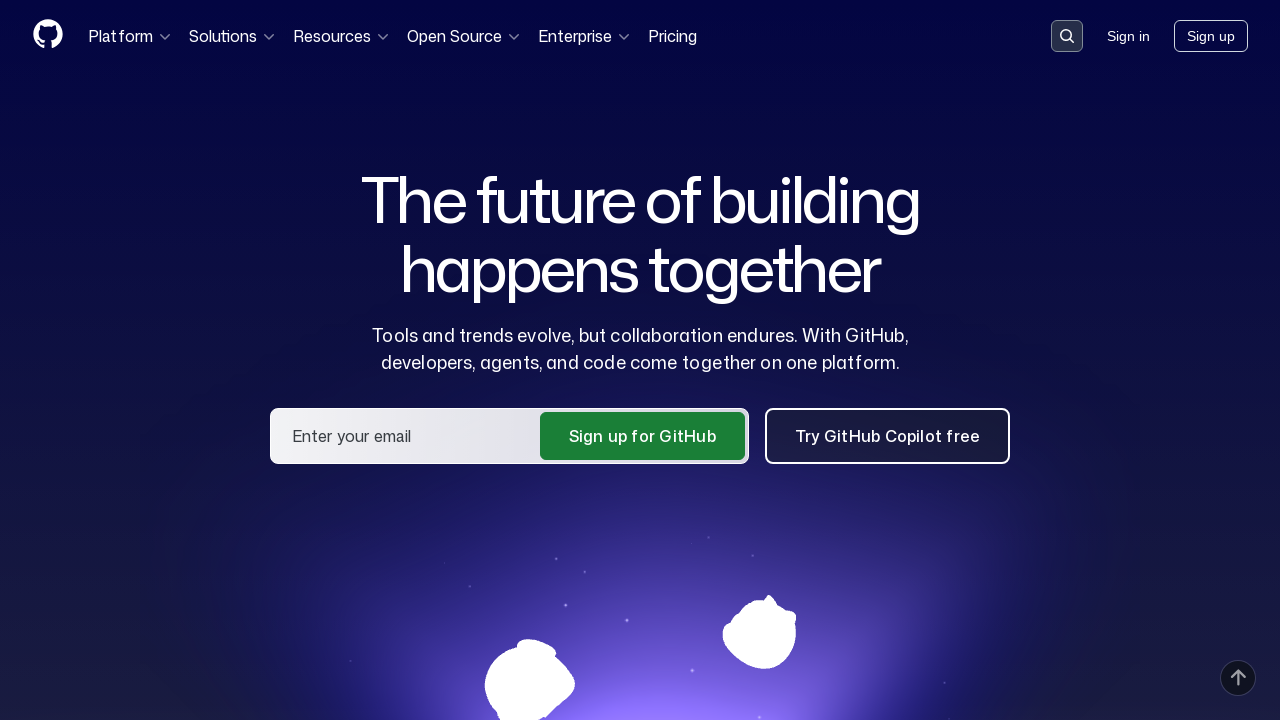